Clicks the Technologien navigation link and verifies the URL changes to the technologien page

Starting URL: https://gabriel-software.ch/

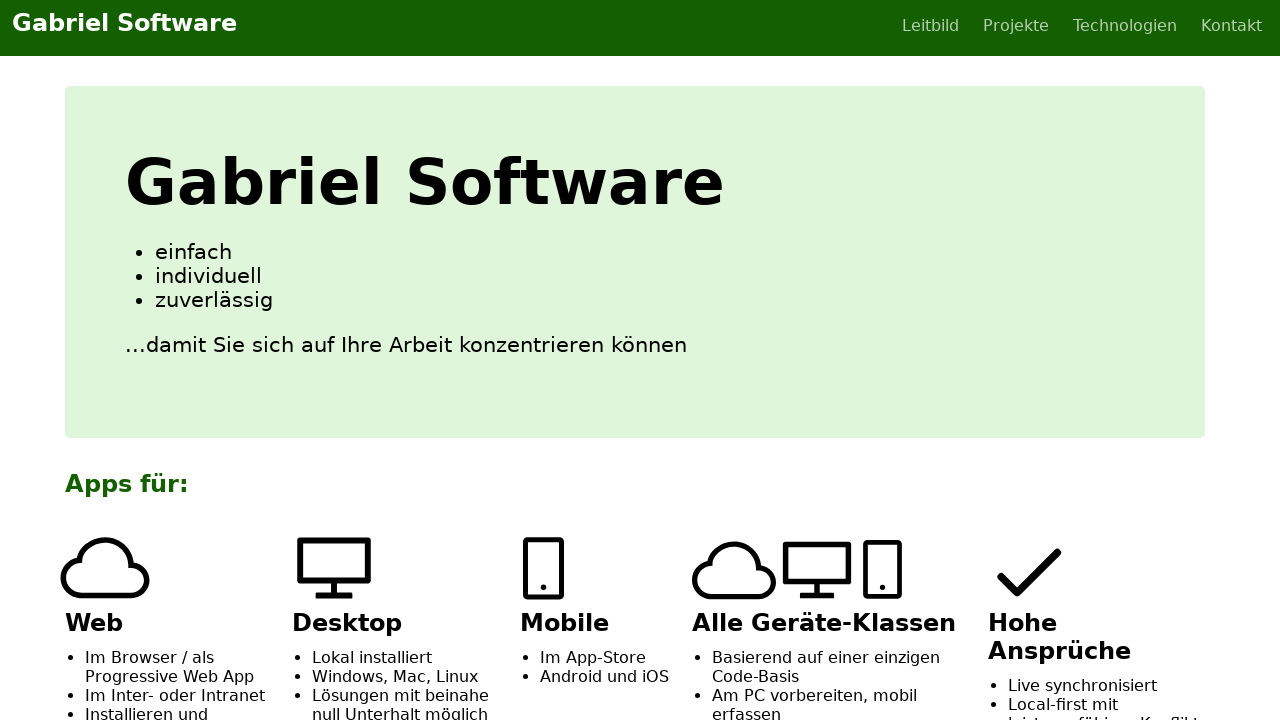

Clicked Technologien navigation link at (1125, 26) on internal:role=link[name="Technologien"i]
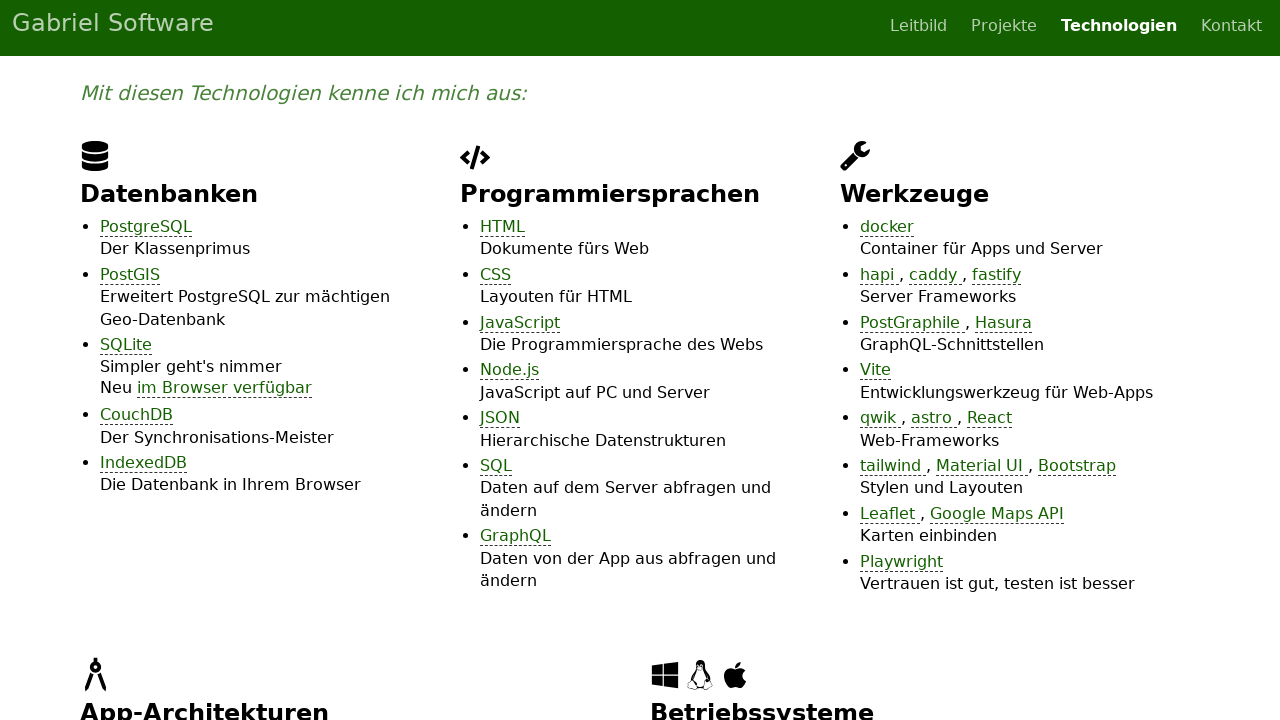

Verified URL changed to technologien page
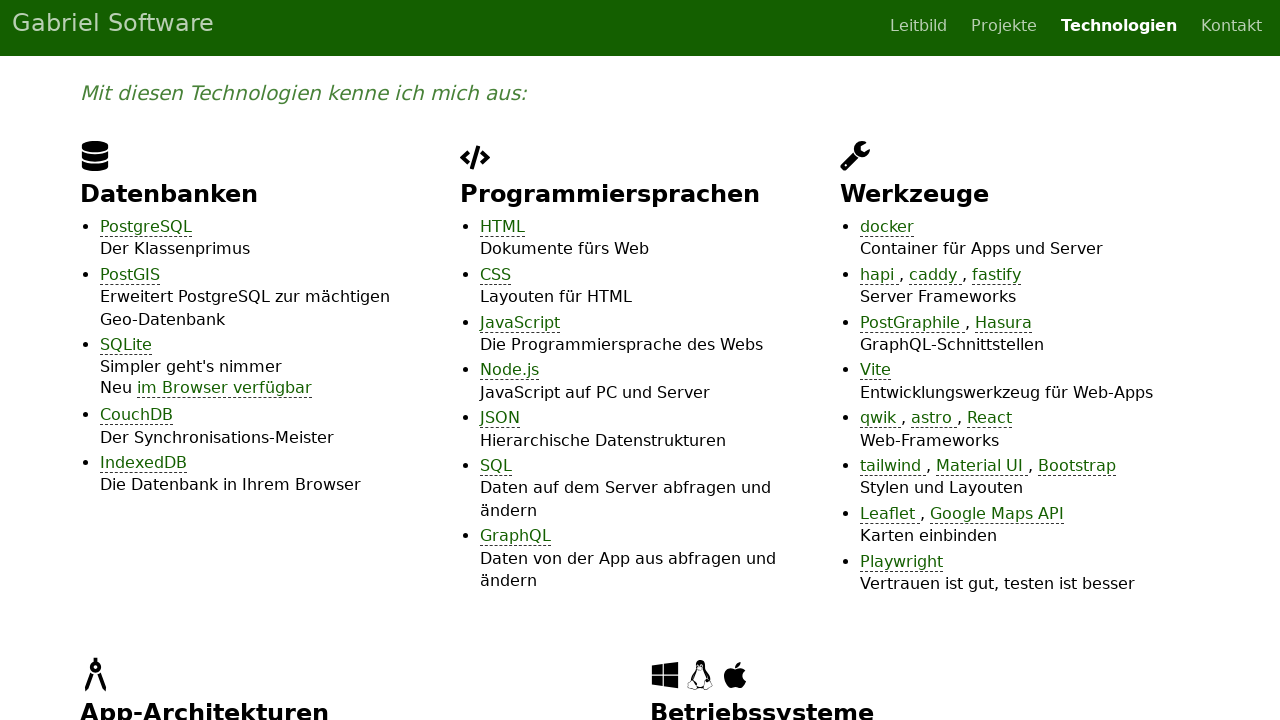

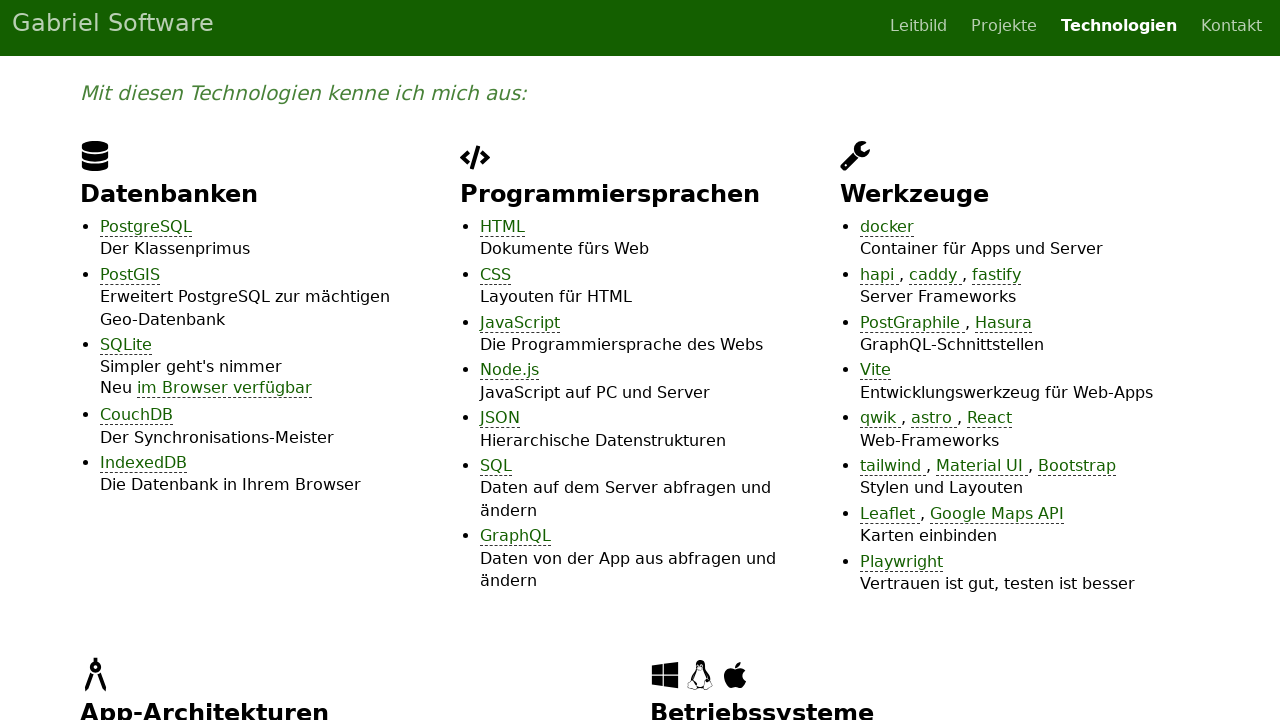